Tests dynamic loading functionality by clicking a start button and verifying that "Hello World!" text appears after loading

Starting URL: https://the-internet.herokuapp.com/dynamic_loading/1

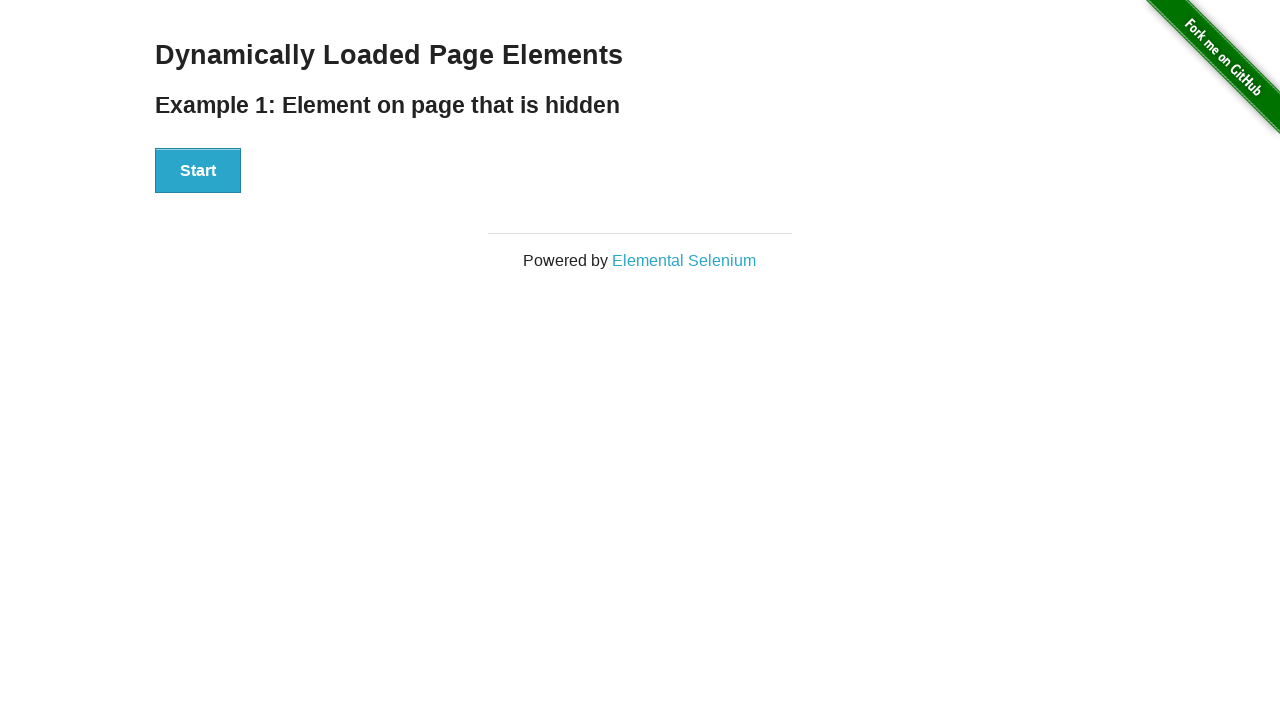

Clicked the Start button to trigger dynamic loading at (198, 171) on xpath=//div[@id='start']/button
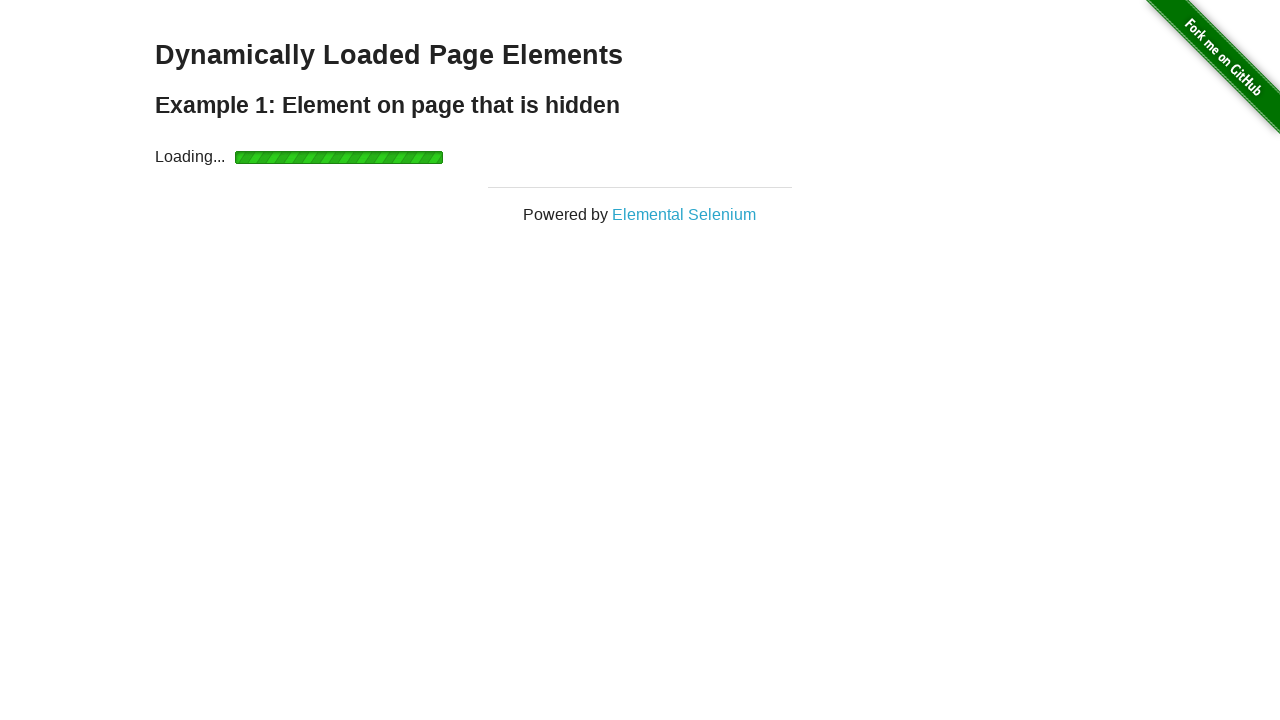

Waited for 'Hello World!' text to become visible after loading
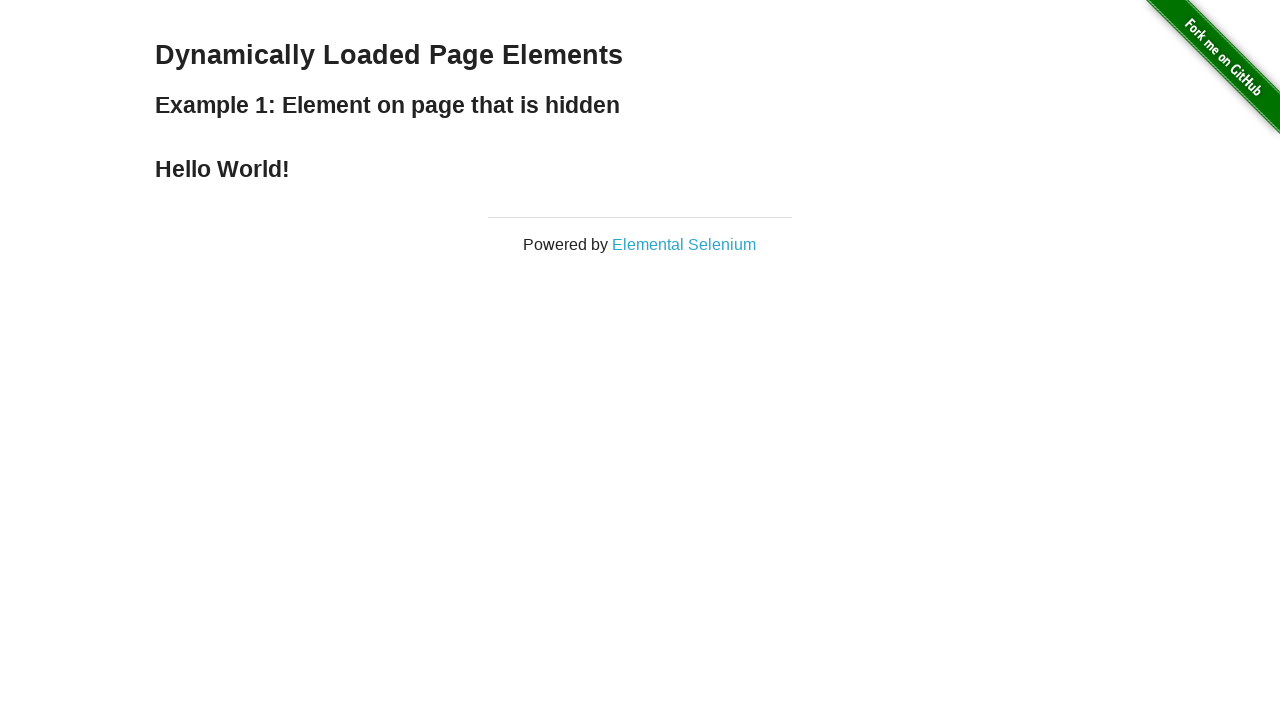

Located the 'Hello World!' element
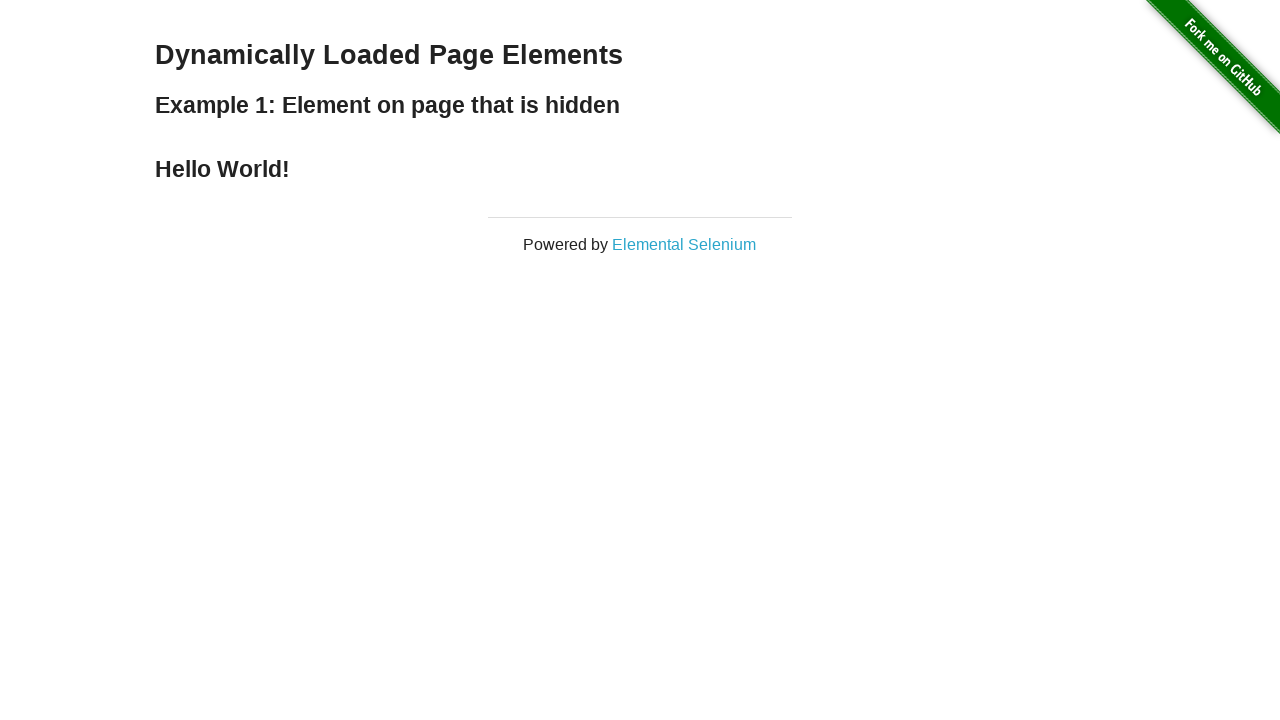

Verified that 'Hello World!' text is visible
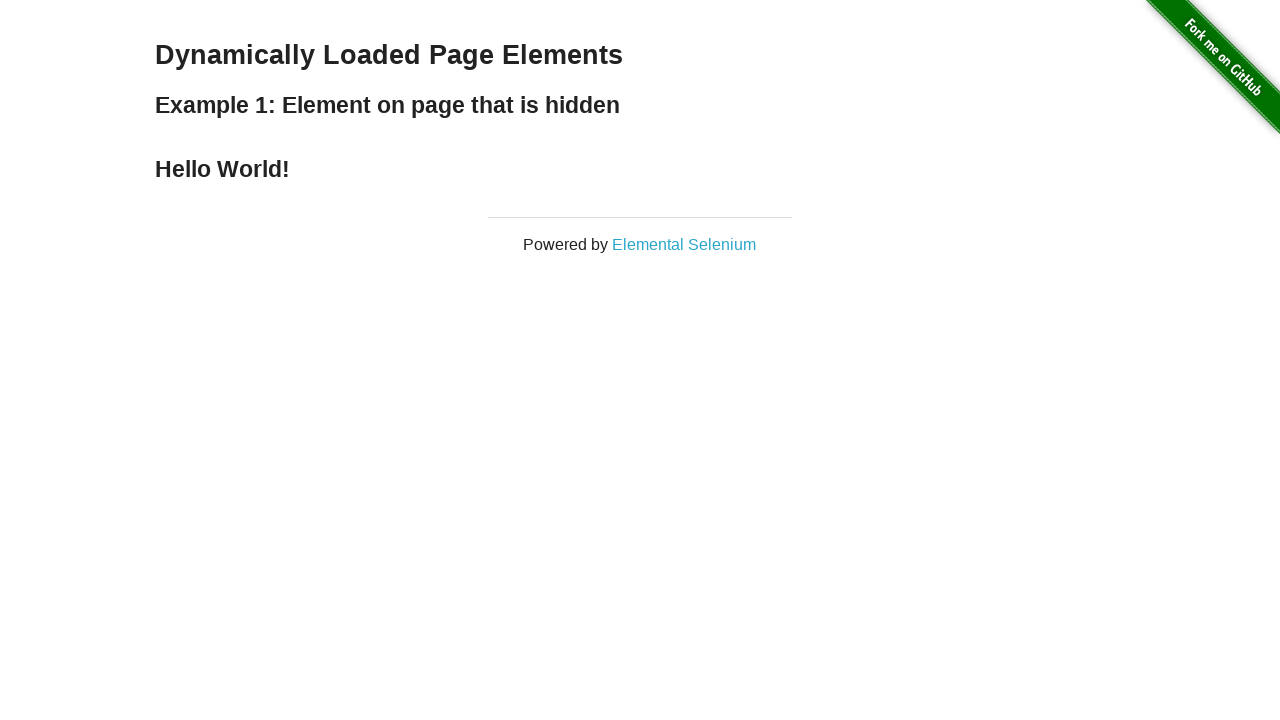

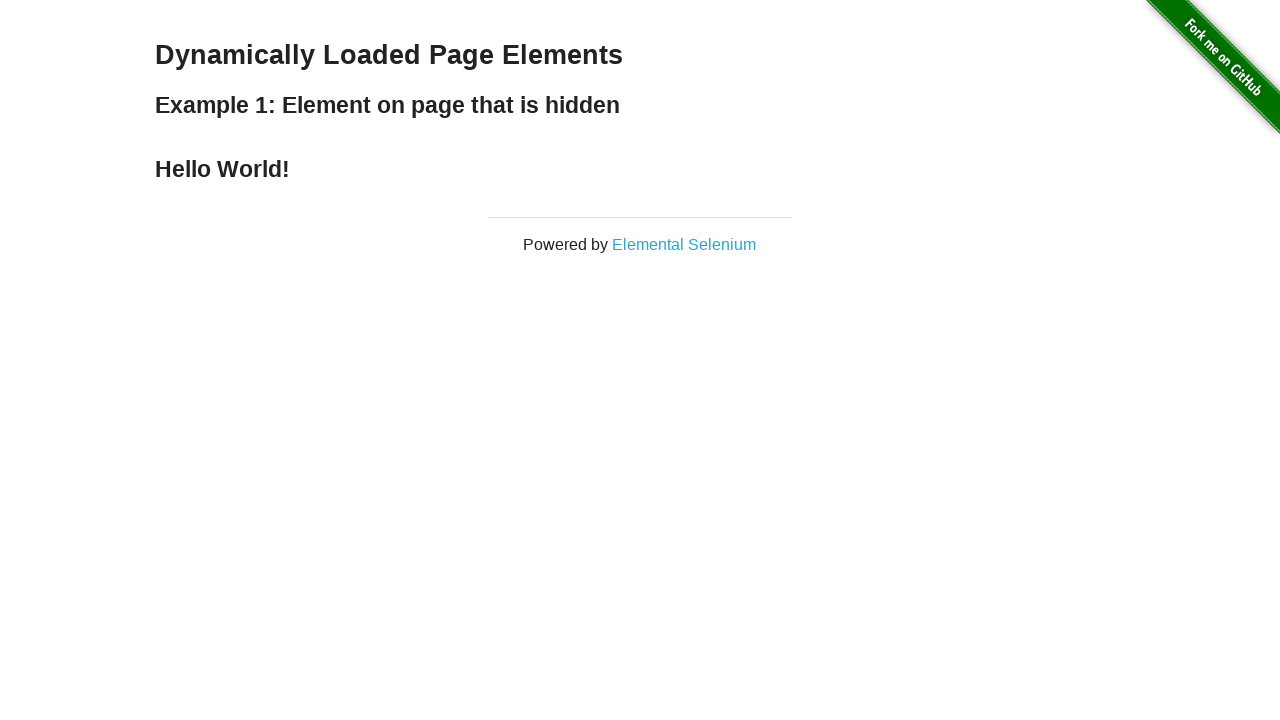